Tests successful form submission with all valid data and verifies the success modal appears

Starting URL: https://demoqa.com/automation-practice-form

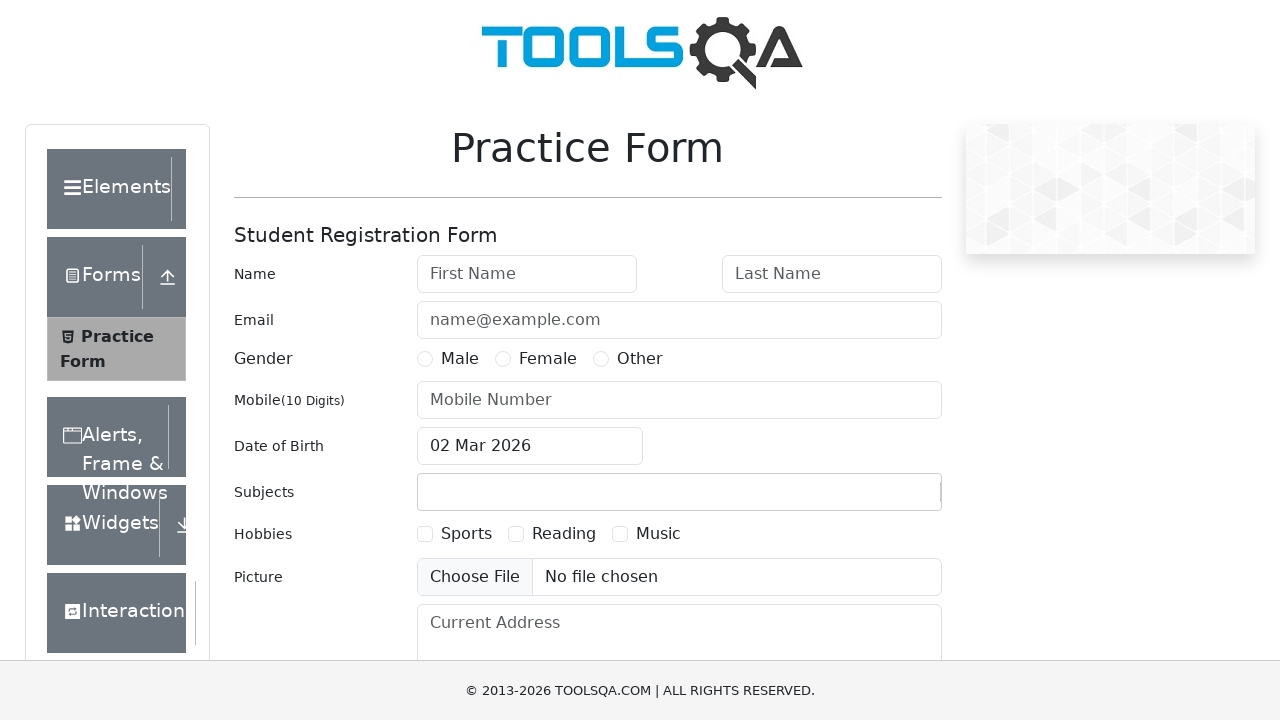

Filled first name field with 'Augusto' on #firstName
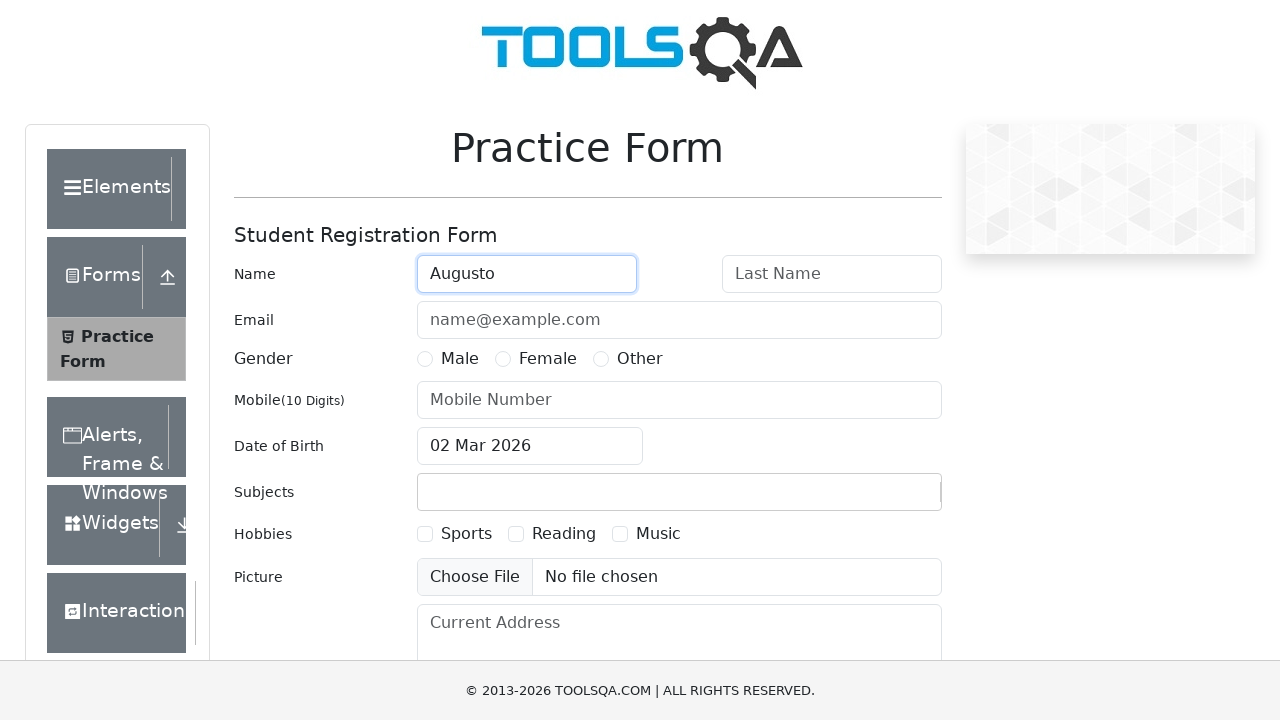

Filled last name field with 'Salazar' on #lastName
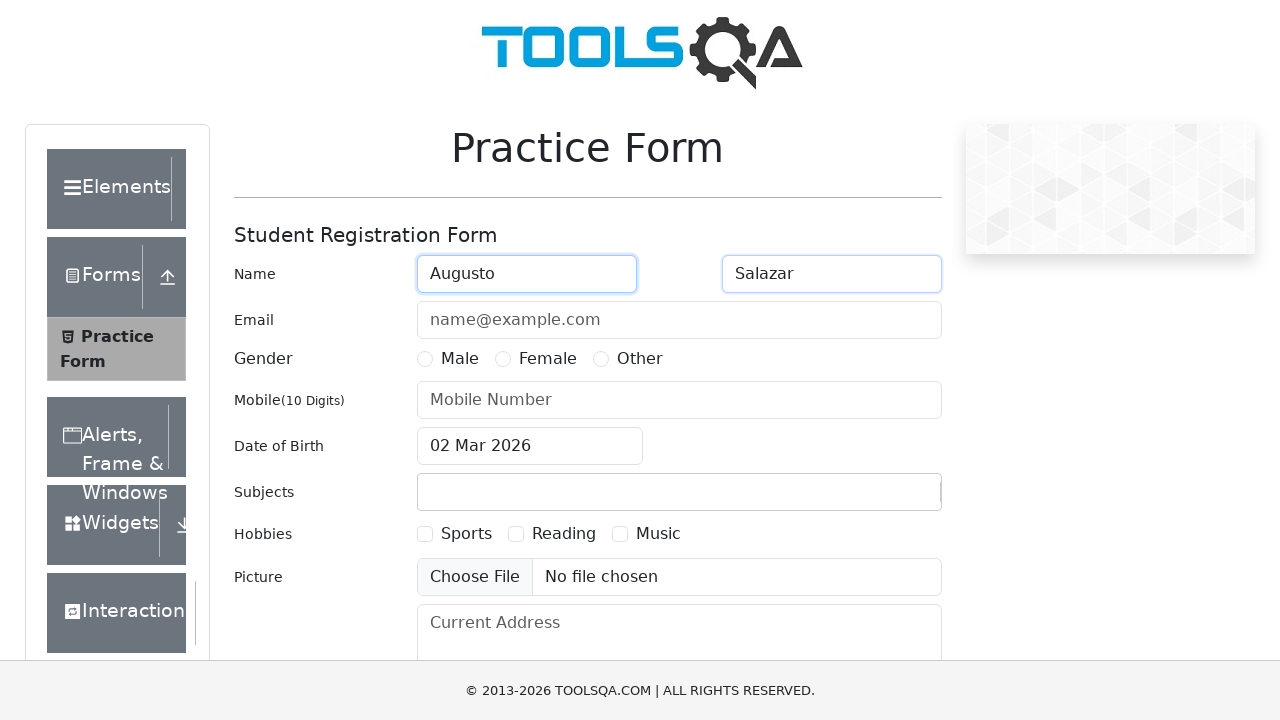

Filled email field with 'augusto@gmail.com' on #userEmail
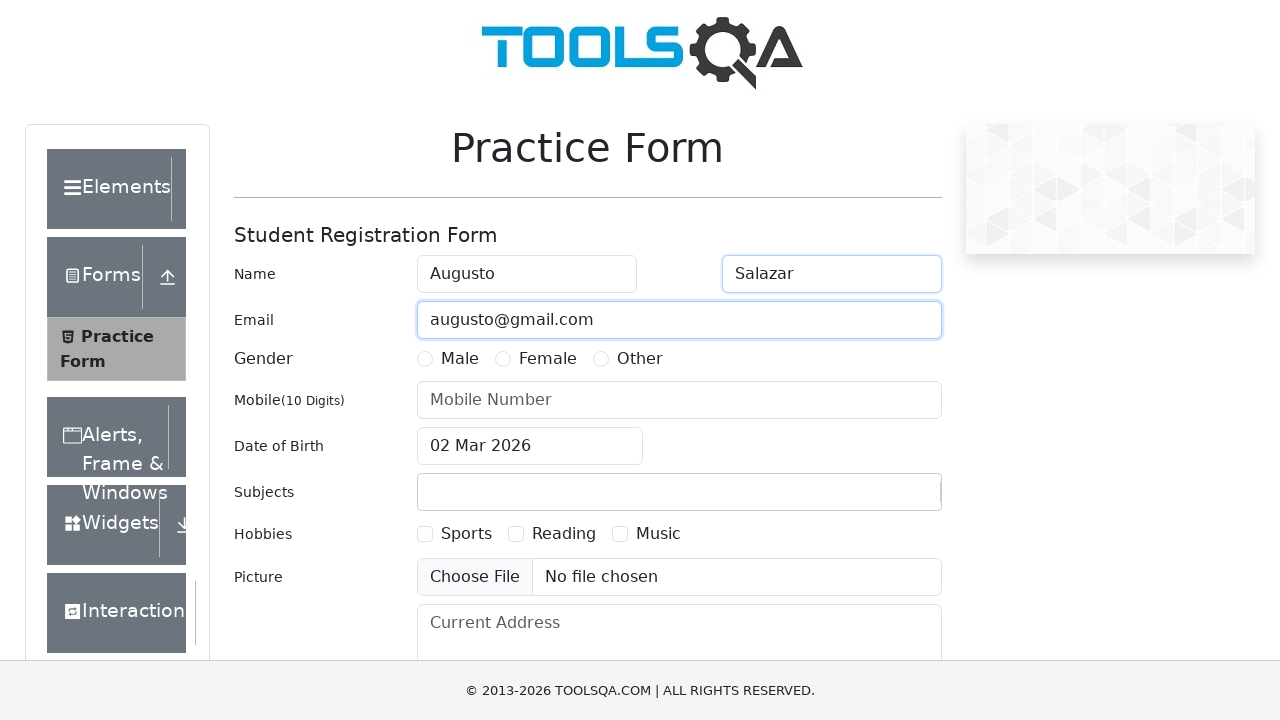

Selected Male gender option at (460, 359) on label[for='gender-radio-1']
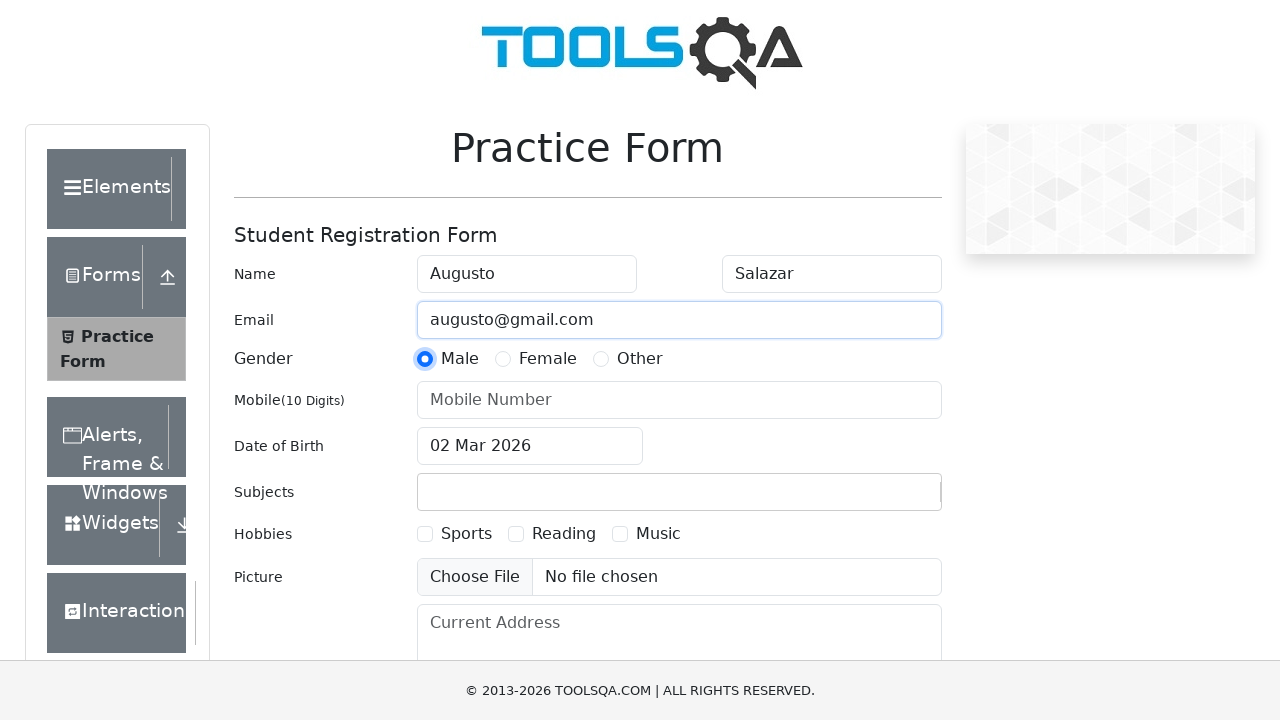

Filled phone number field with '0987654321' on #userNumber
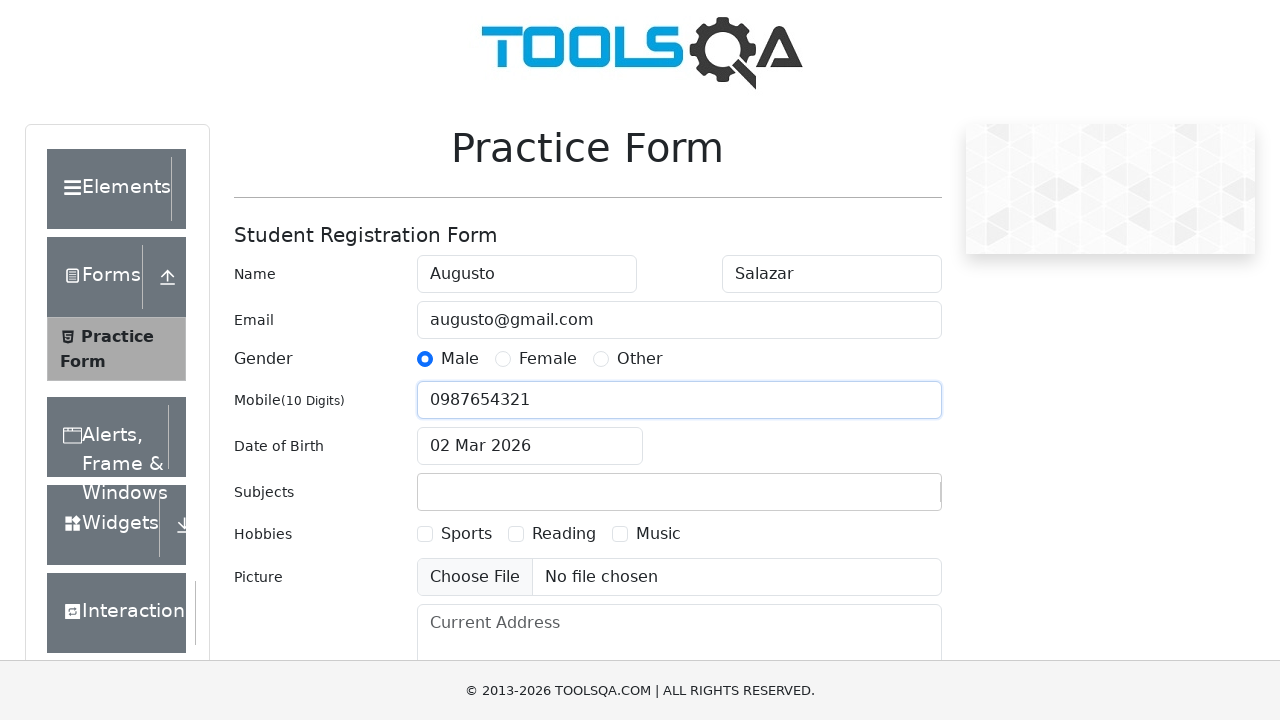

Clicked date of birth input field at (530, 446) on #dateOfBirthInput
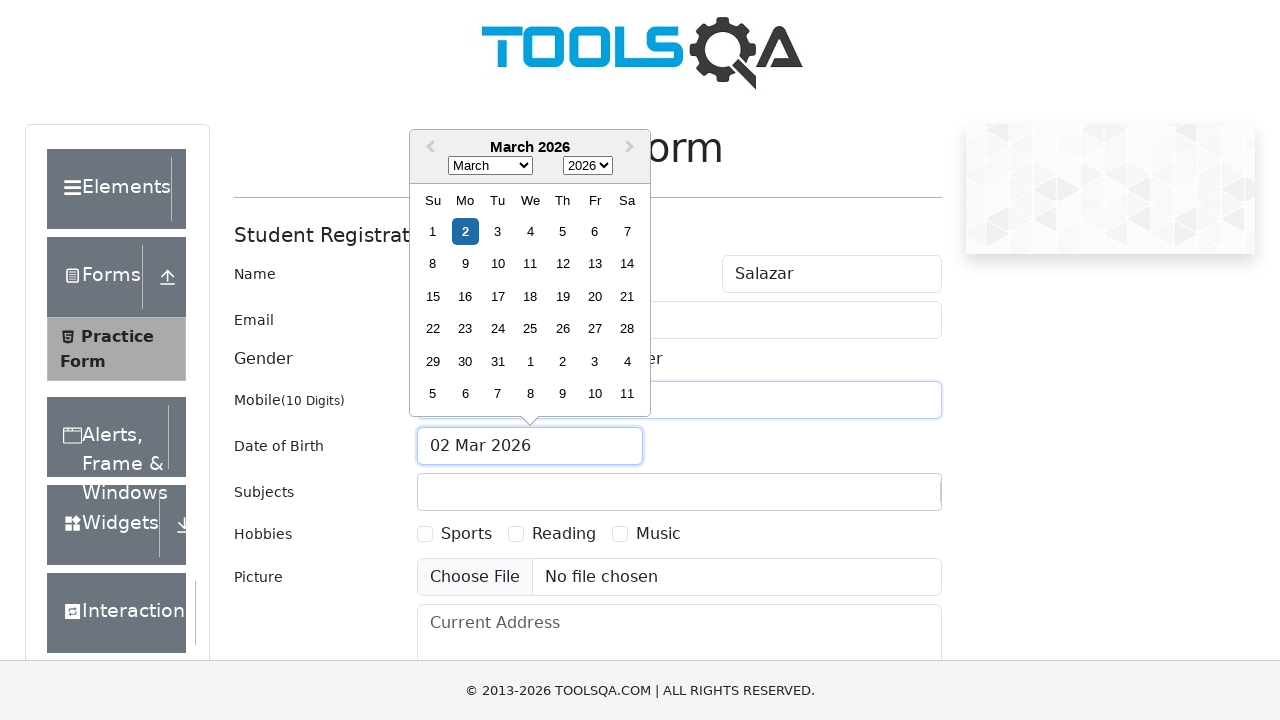

Selected all text in date field
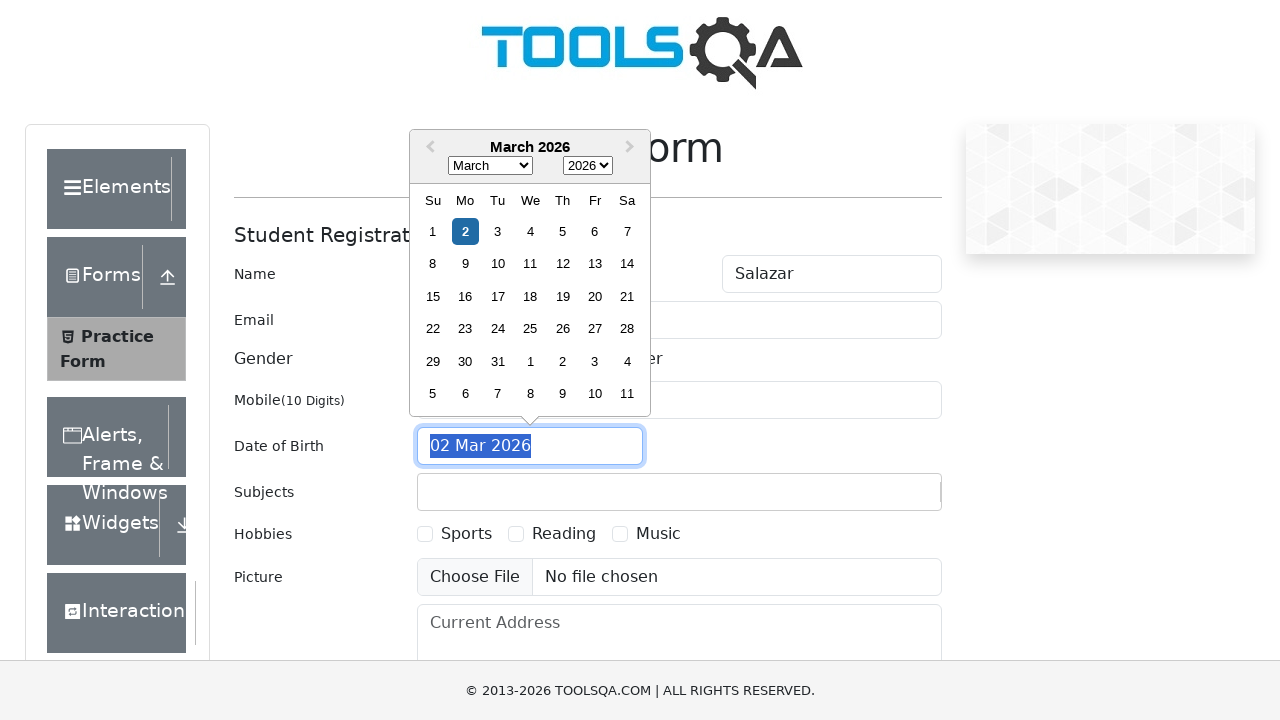

Typed date of birth '12 Feb 2004'
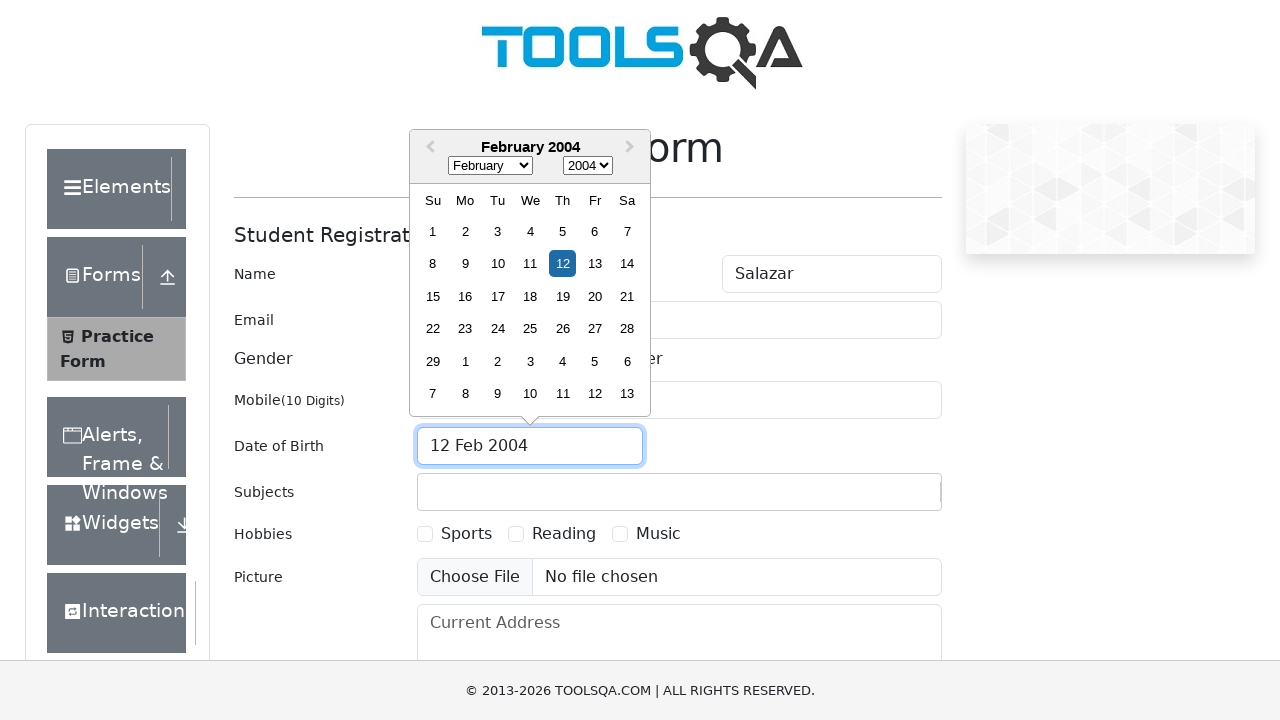

Confirmed date of birth entry
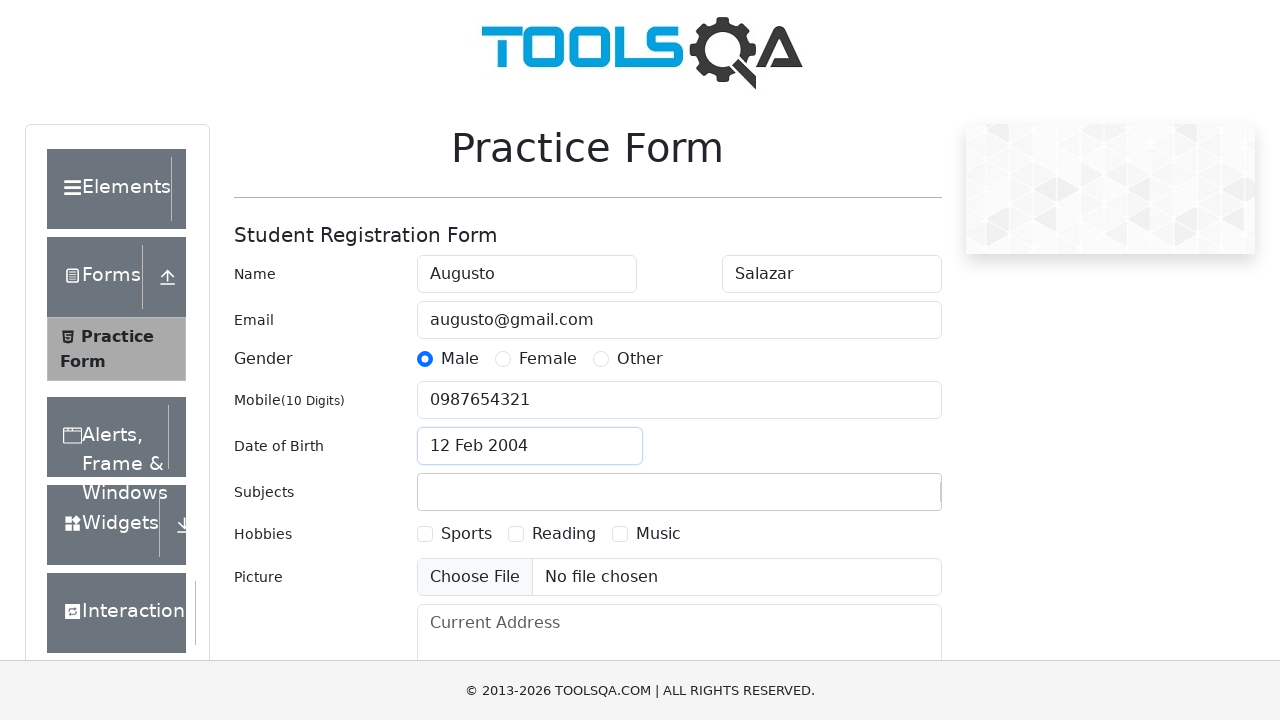

Filled subjects field with 'Maths' on #subjectsInput
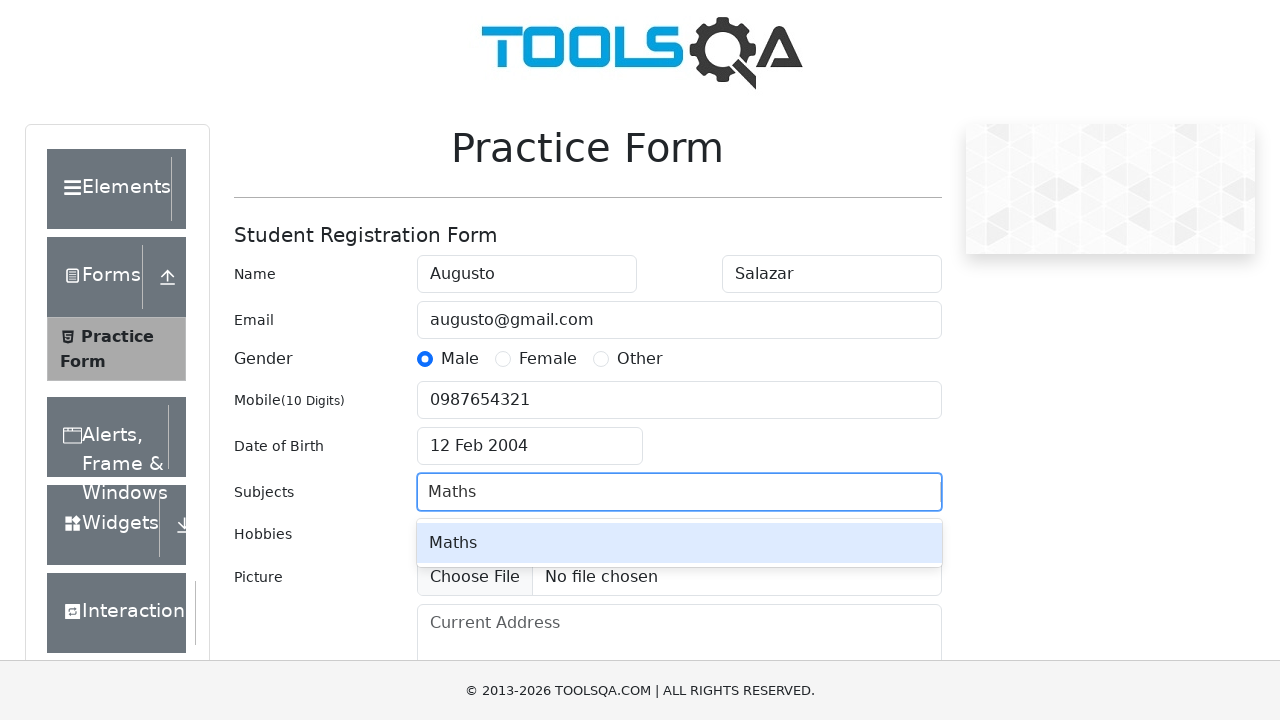

Confirmed subject selection
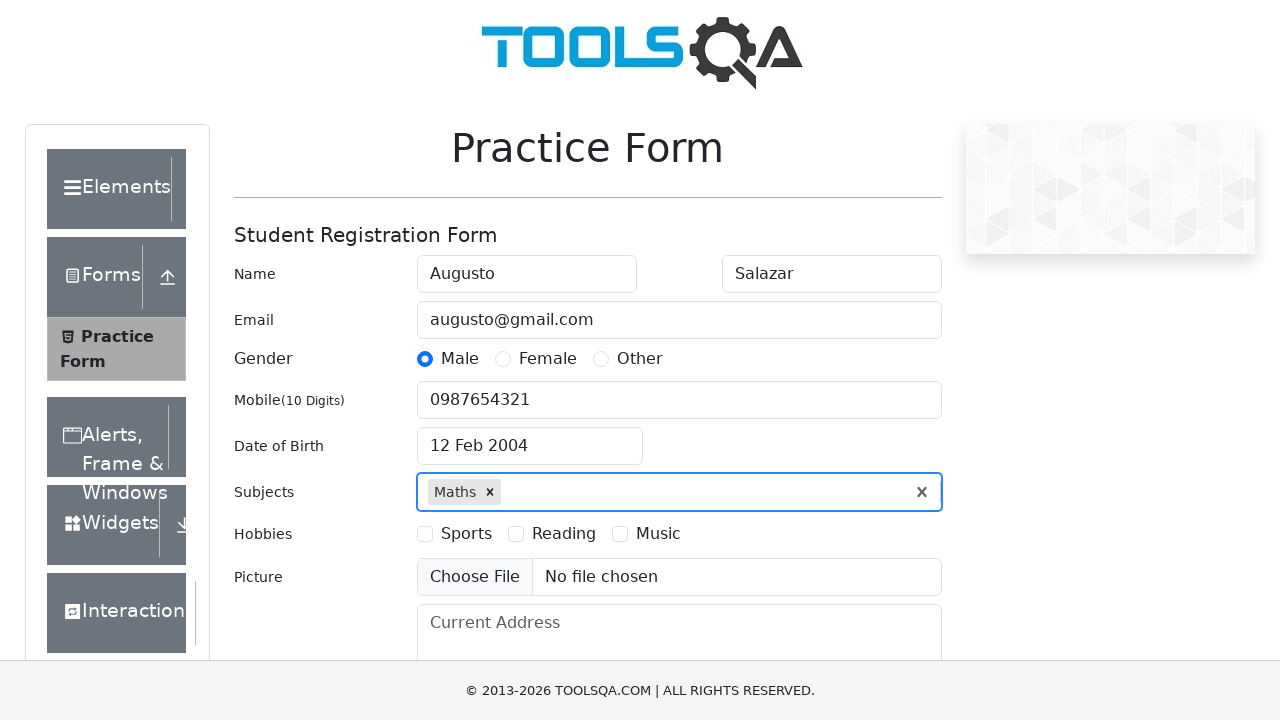

Selected Sports hobby checkbox at (466, 534) on label[for='hobbies-checkbox-1']
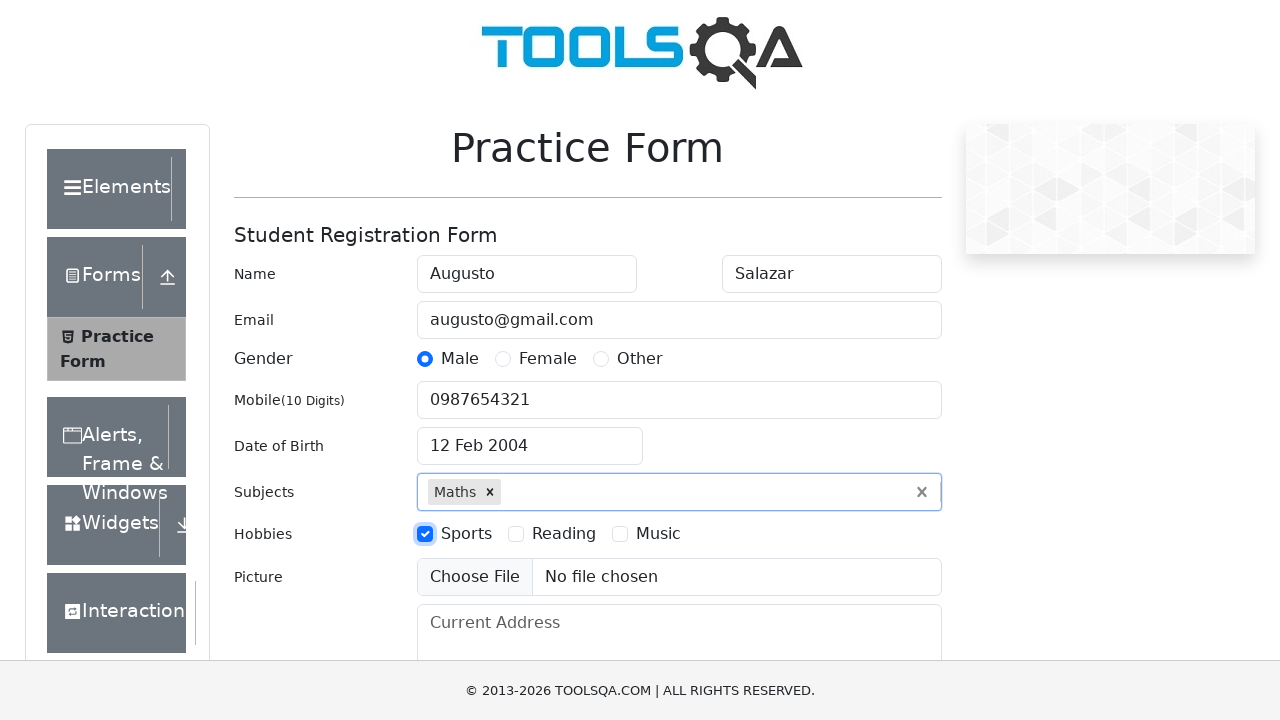

Filled current address with 'Calle 13 # 13-13' on #currentAddress
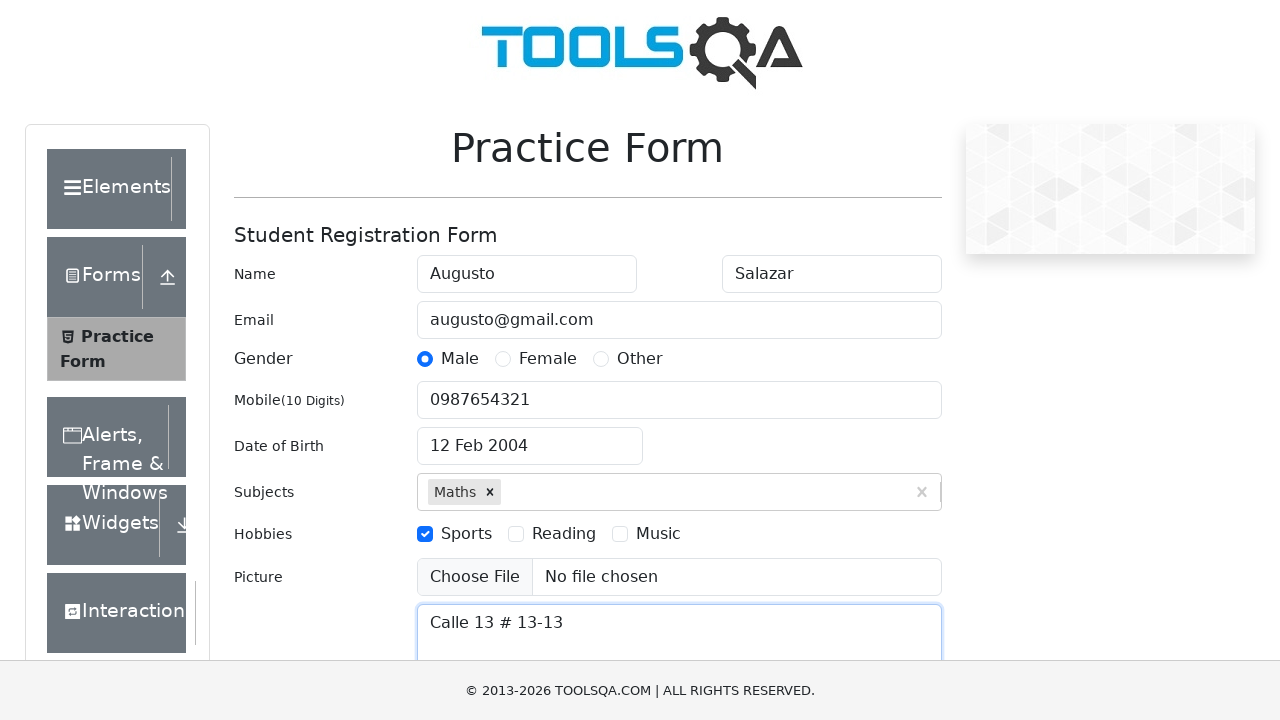

Filled state field with 'NCR' on #react-select-3-input
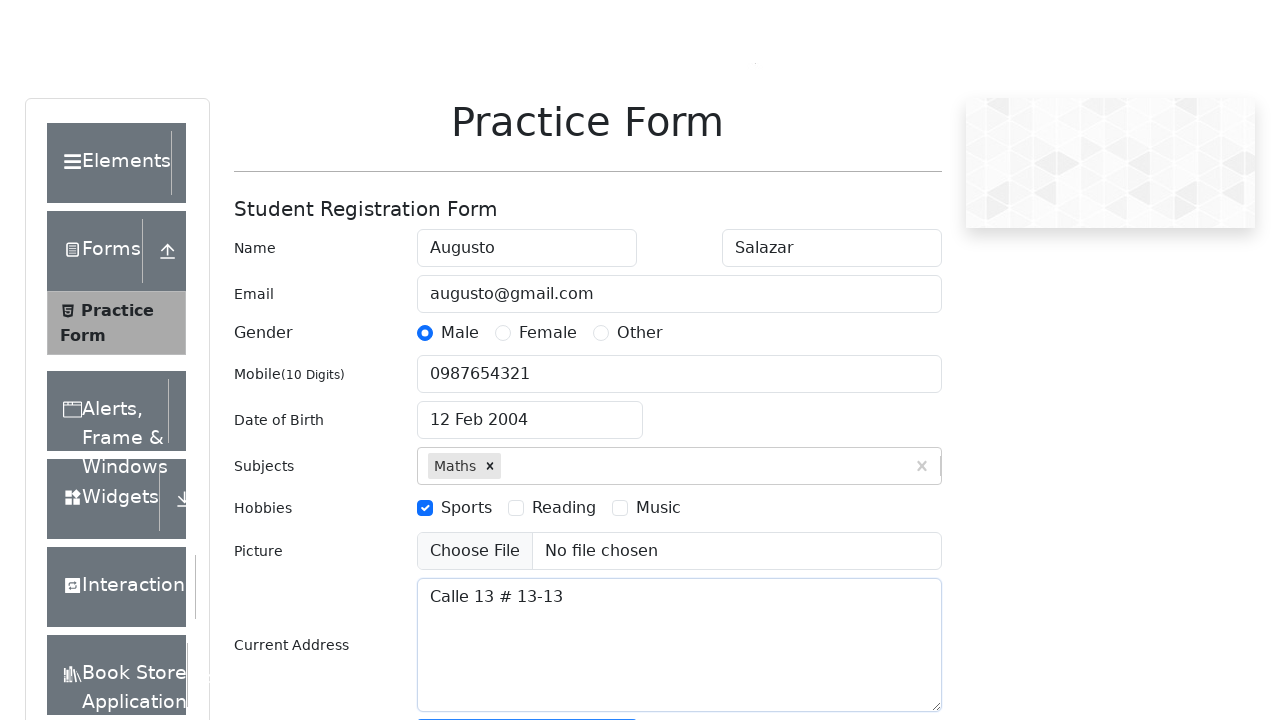

Confirmed state selection
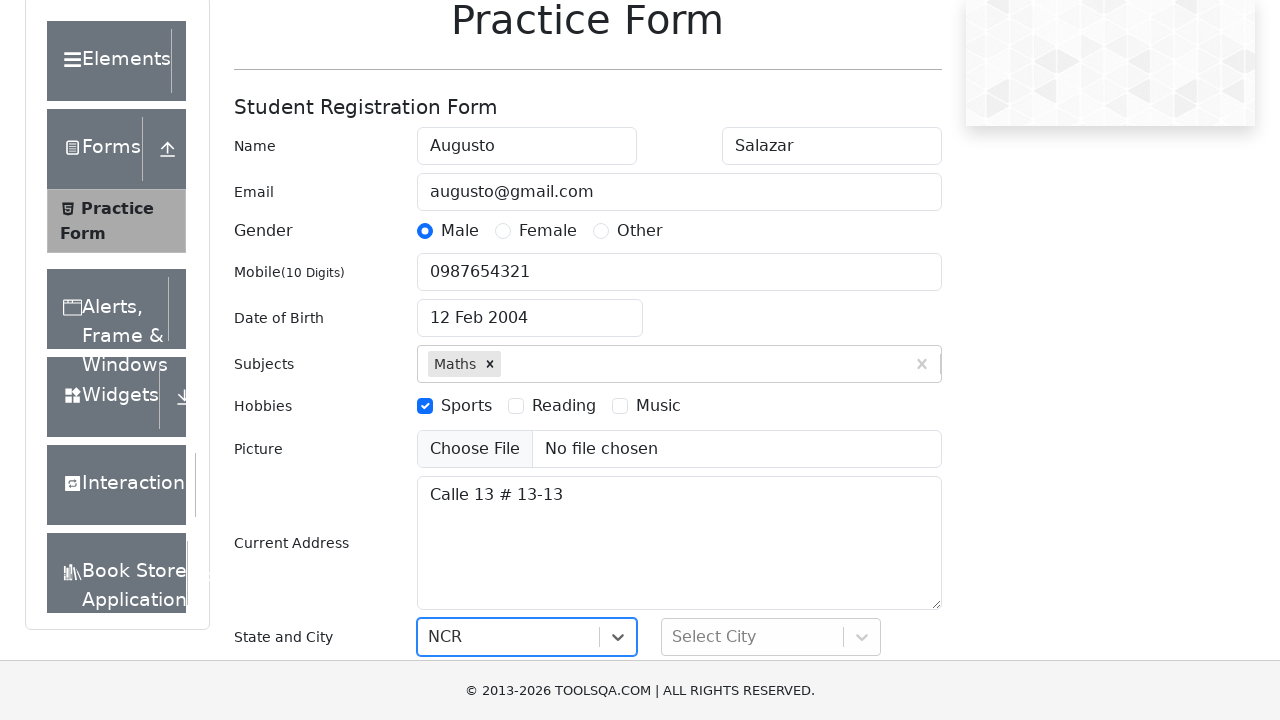

Filled city field with 'Delhi' on #react-select-4-input
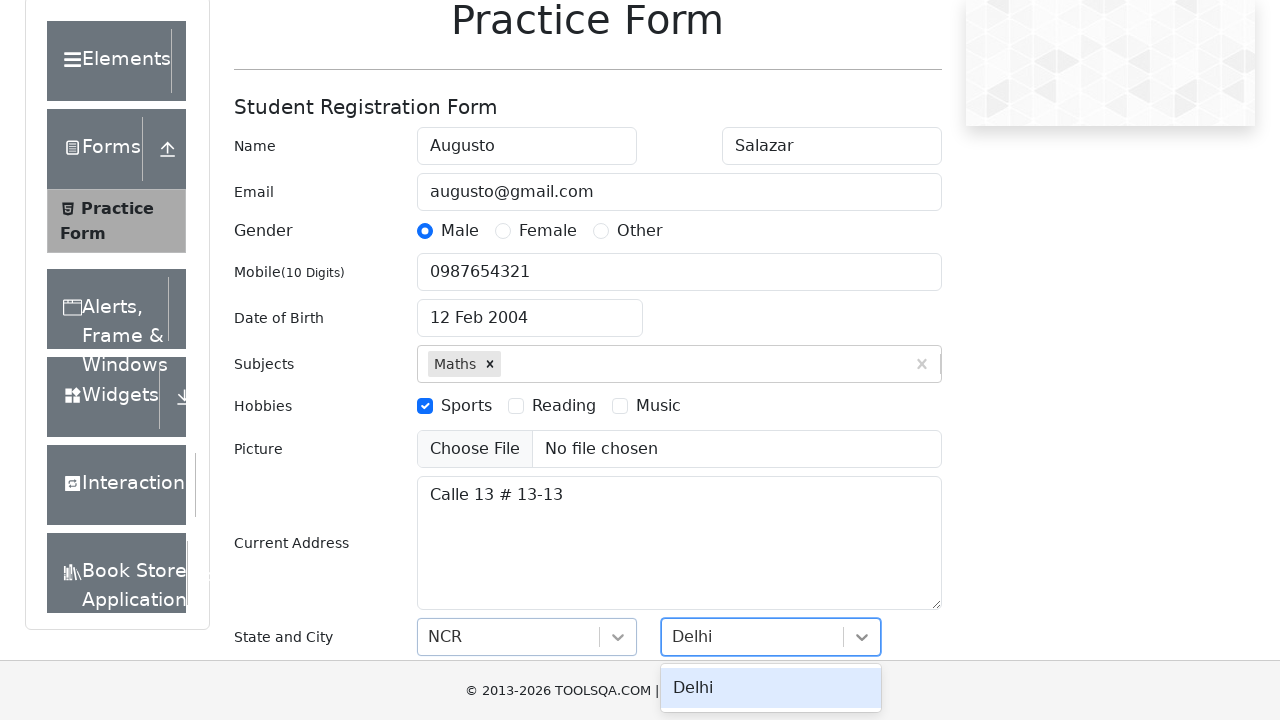

Confirmed city selection
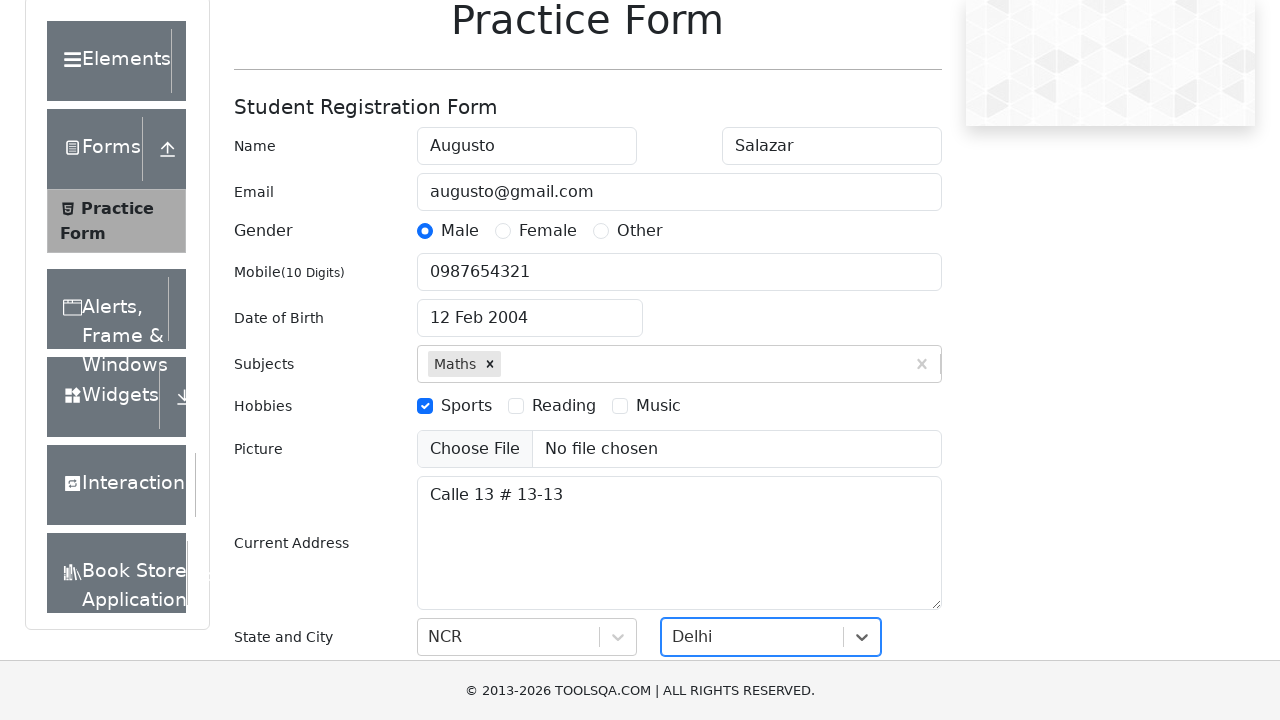

Submitted the form on #submit
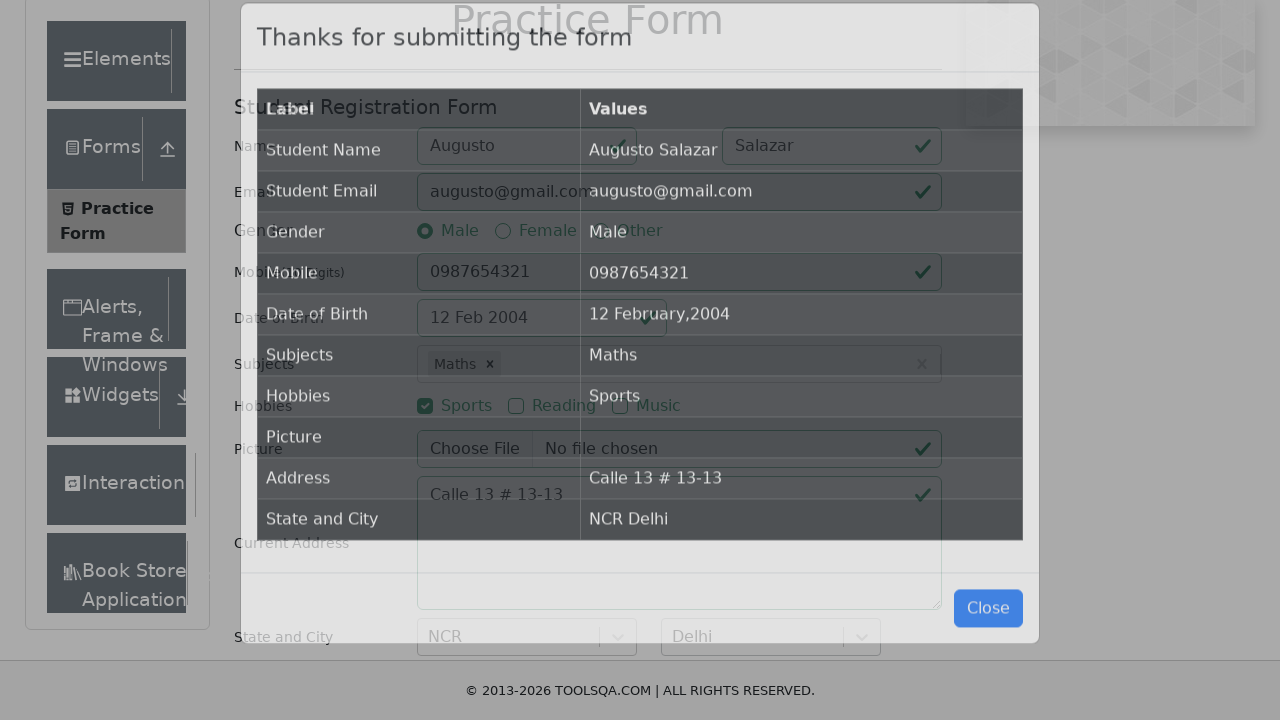

Success modal appeared - form submission confirmed
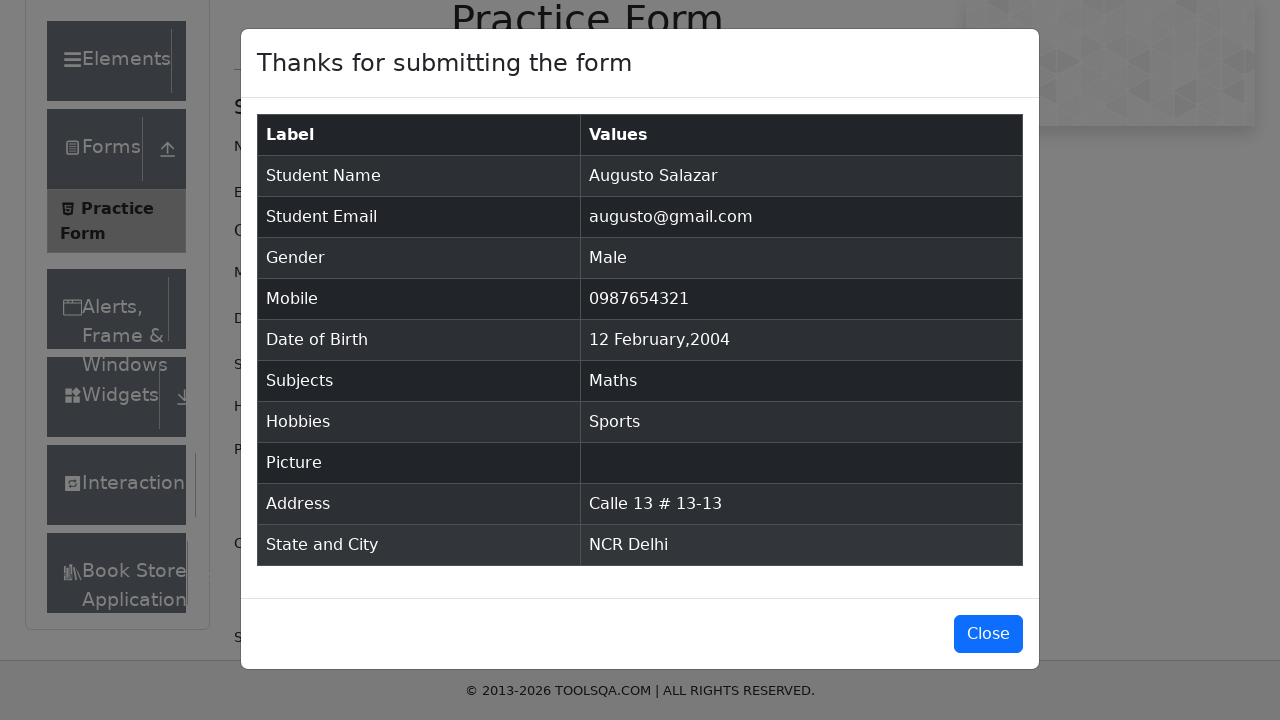

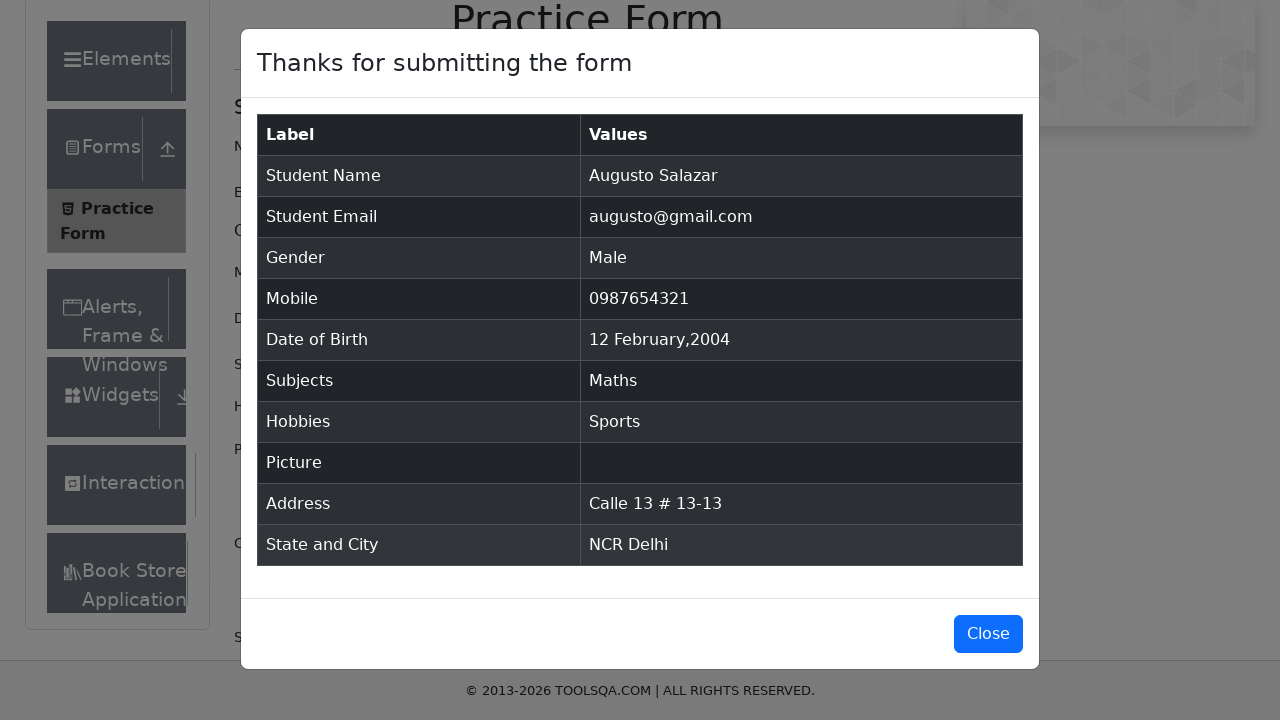